Tests the Playwright documentation website by navigating to the Community page, verifying the canonical link, opening the search dialog with keyboard shortcut, searching for a query, and submitting the search.

Starting URL: https://playwright.dev/

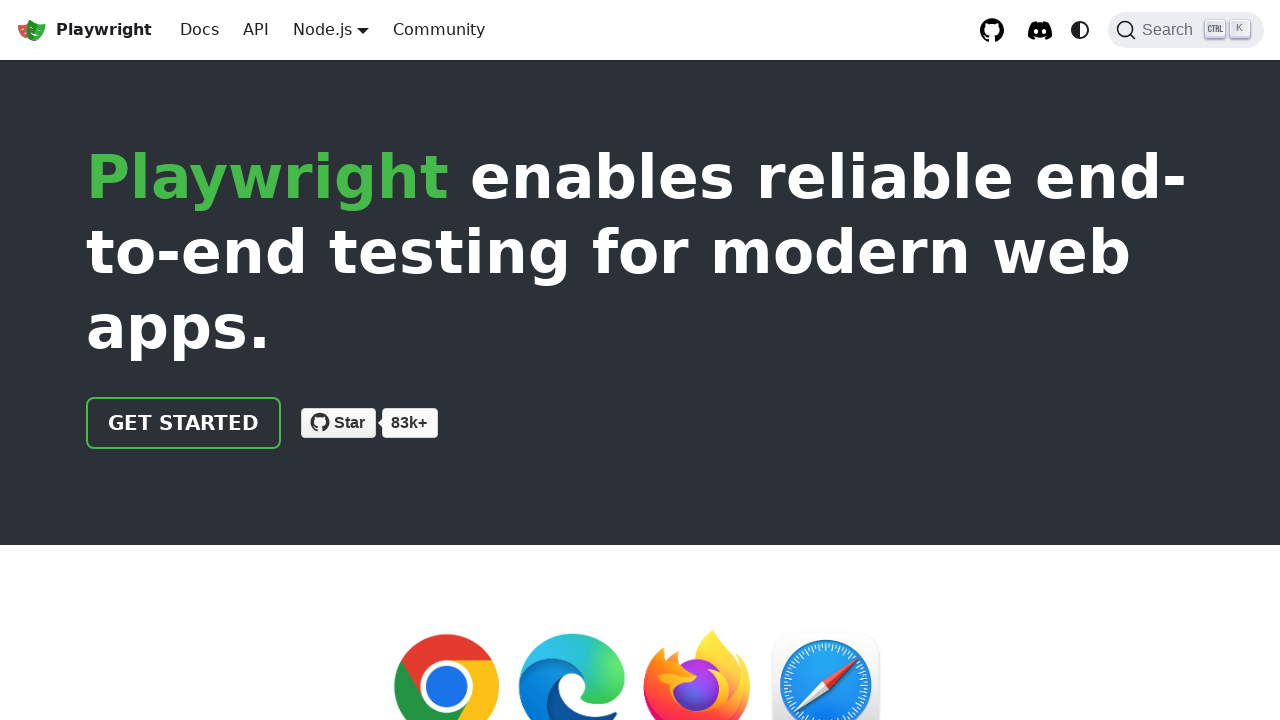

Clicked on Community link at (439, 30) on text=Community
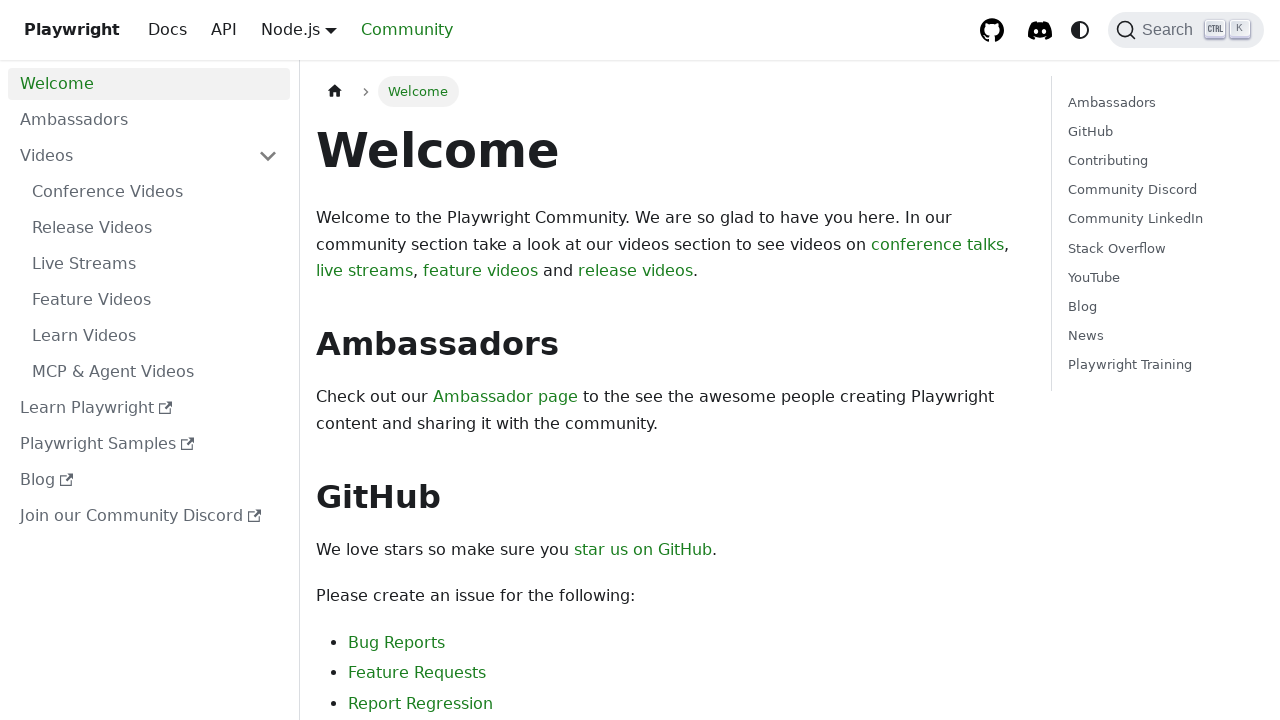

Page loaded to domcontentloaded state
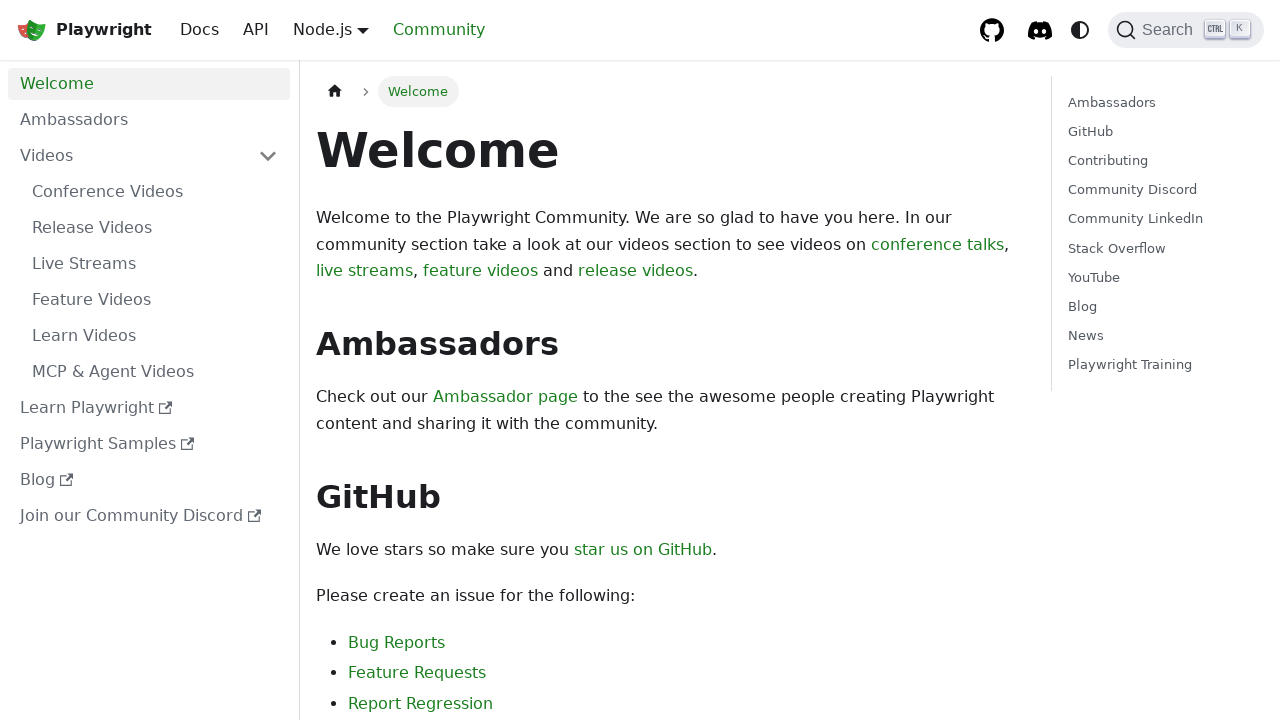

Retrieved canonical link href attribute
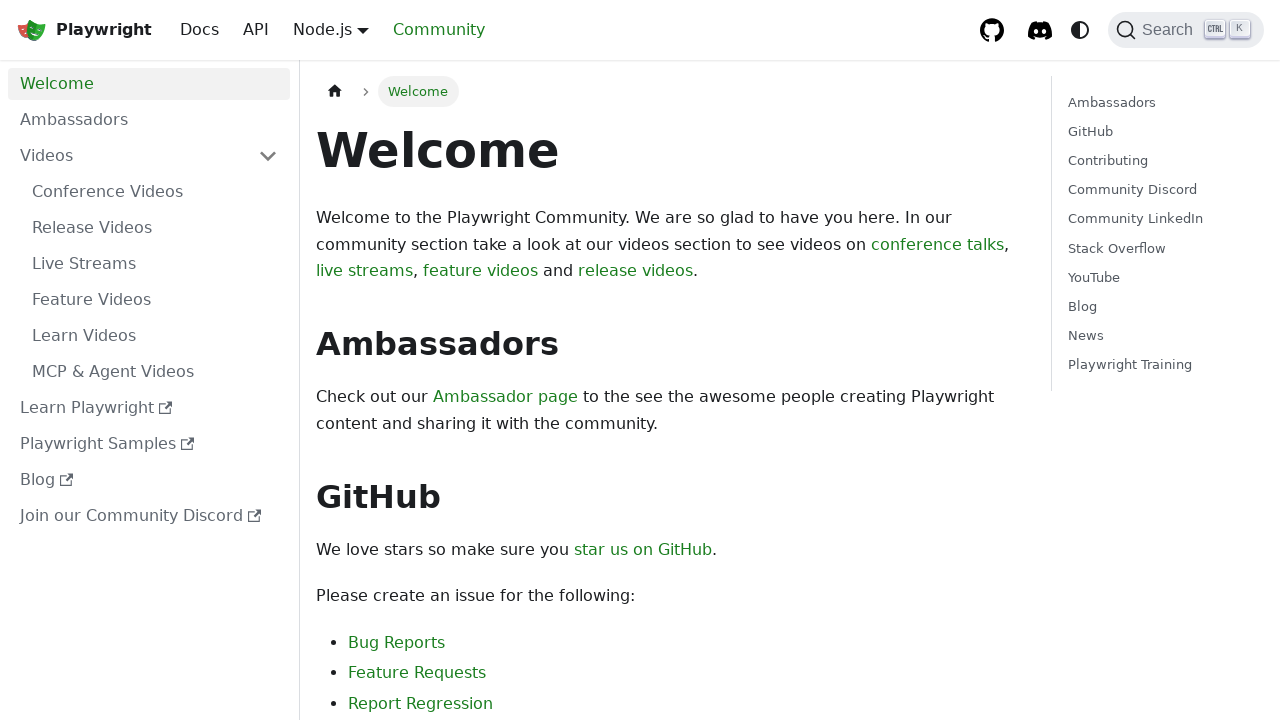

Verified canonical link is correct
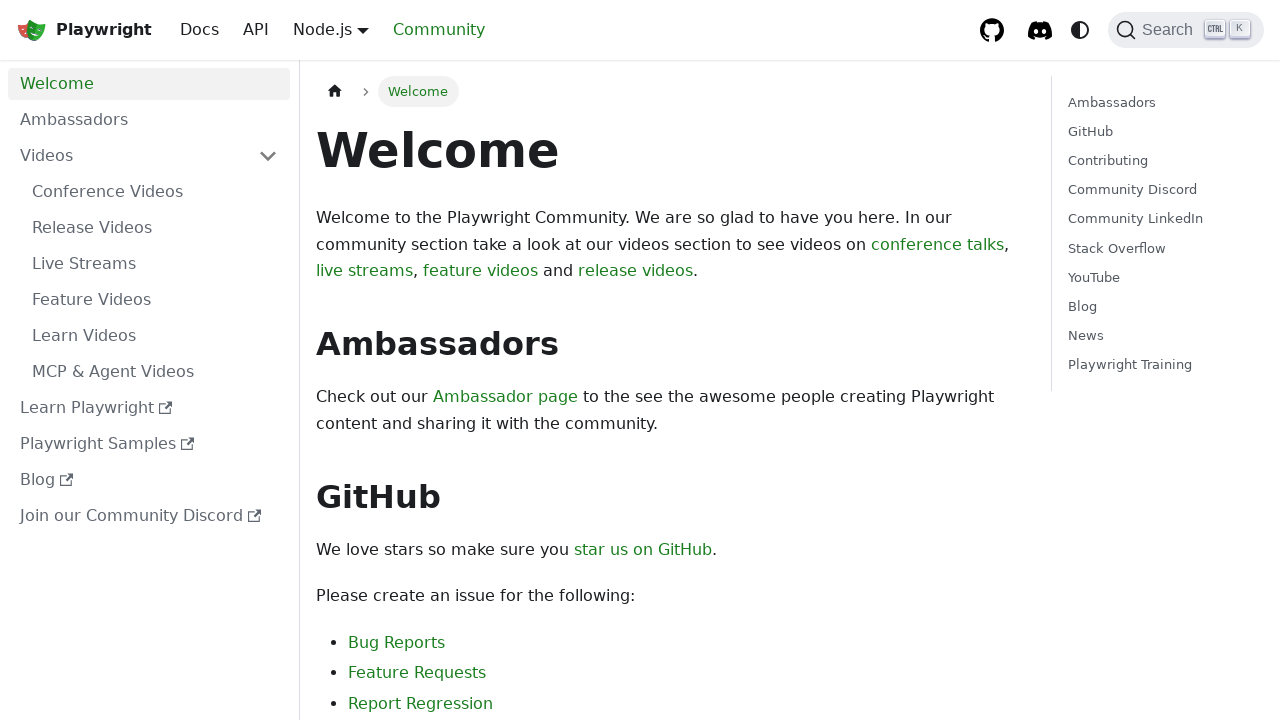

Pressed Meta key down
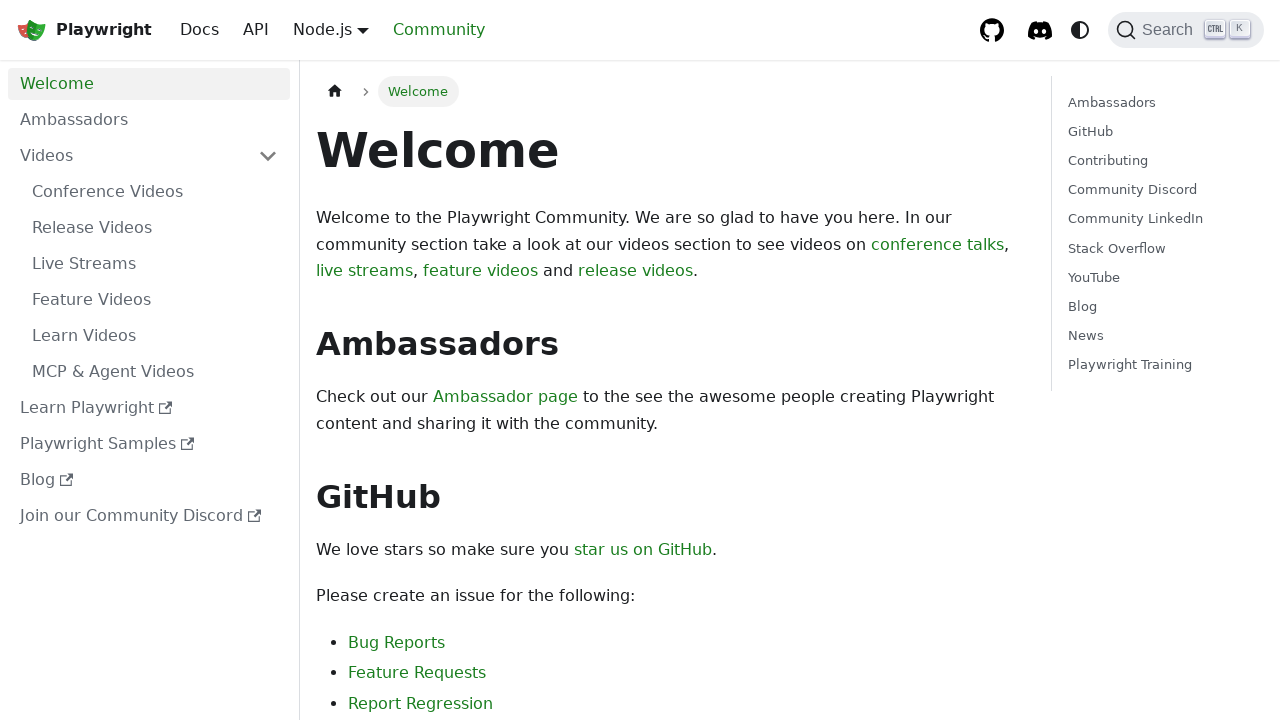

Pressed K key to open search dialog
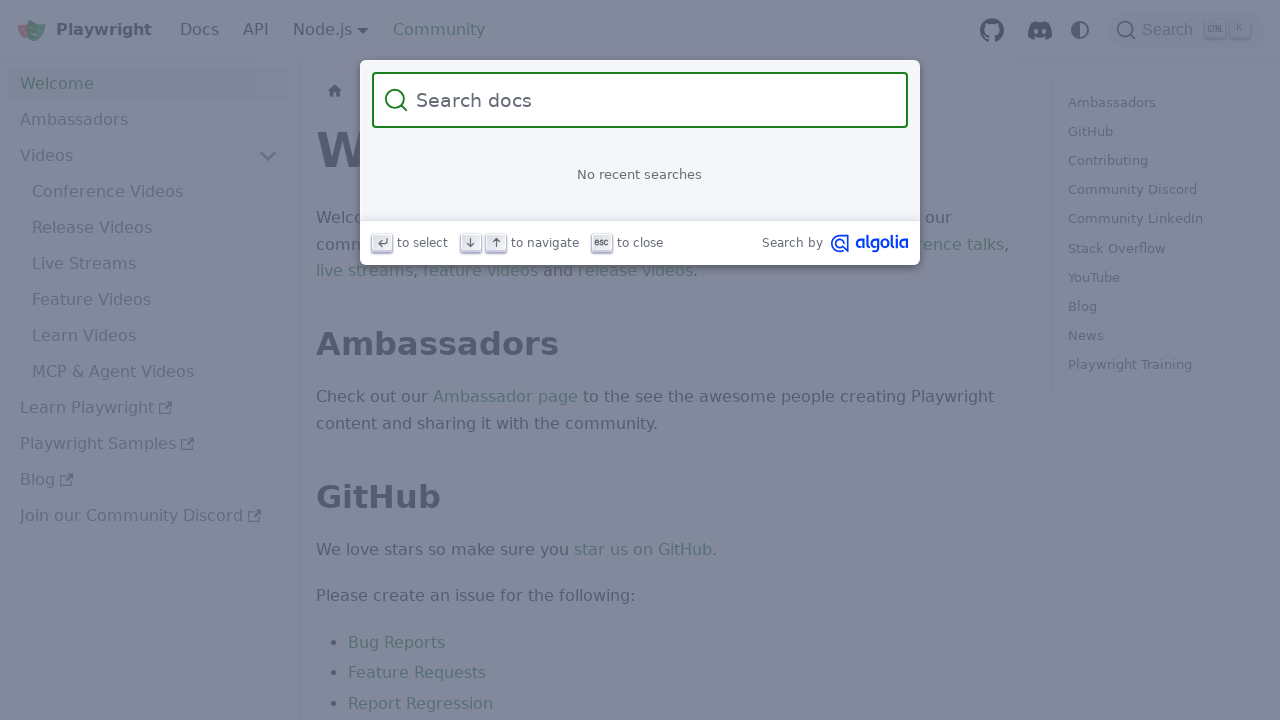

Released Meta key
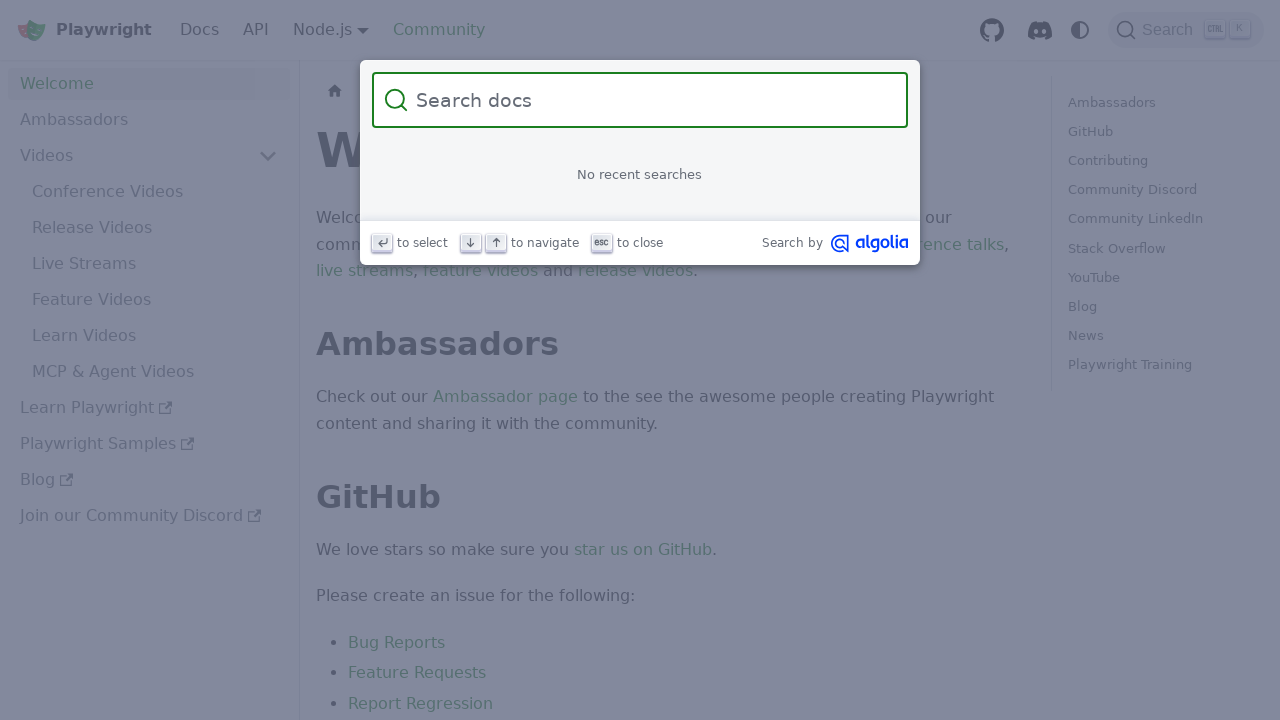

Filled search input with 'How to use Playwright!' on input[type='search']
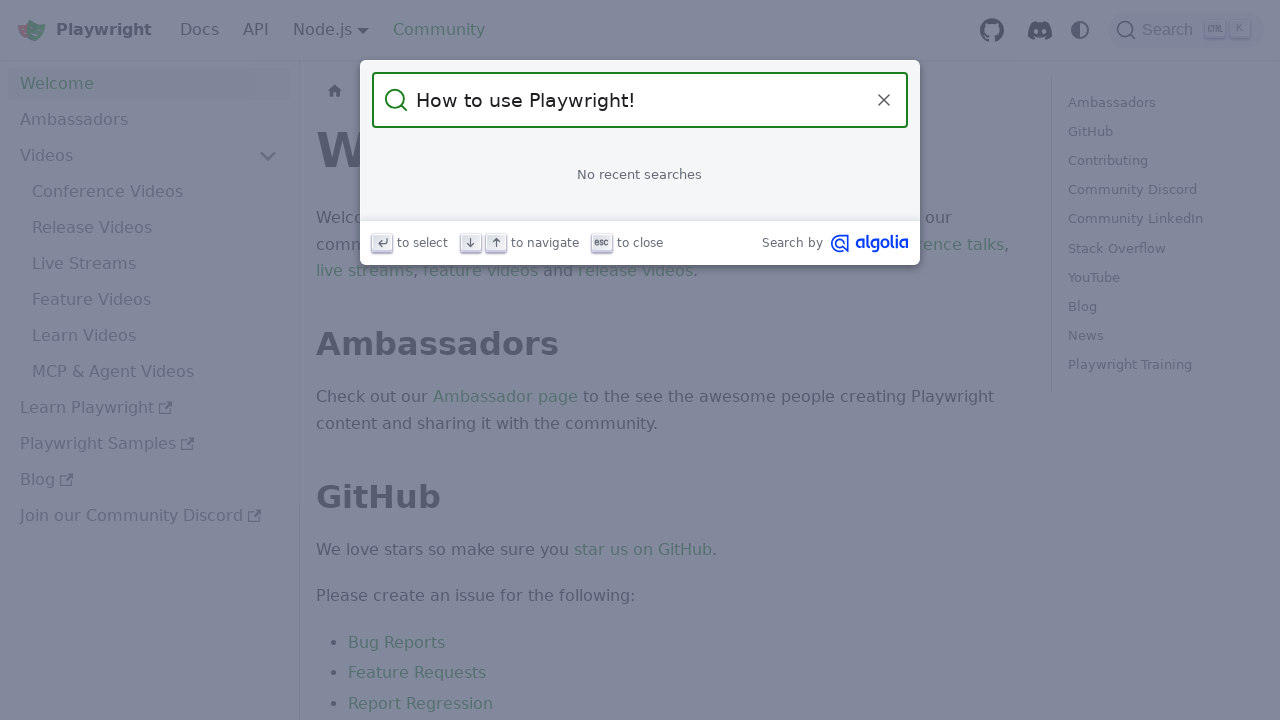

Search input is attached to DOM
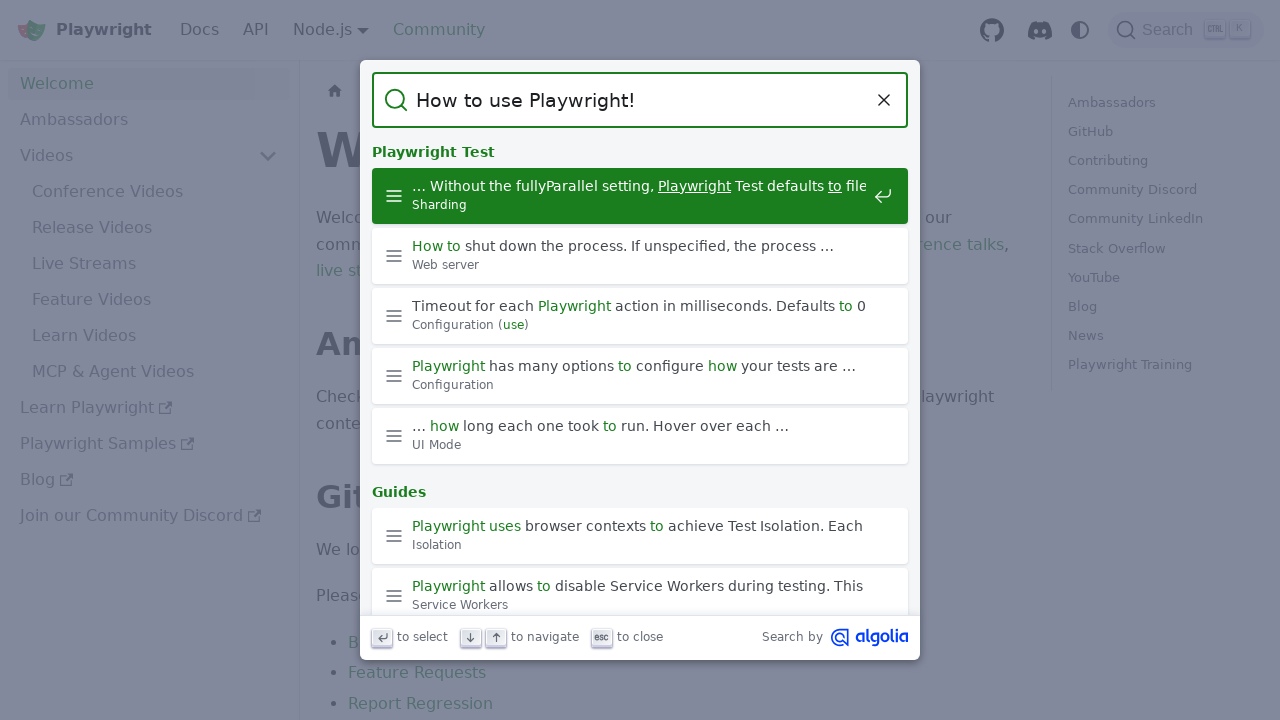

Pressed Enter to submit search query
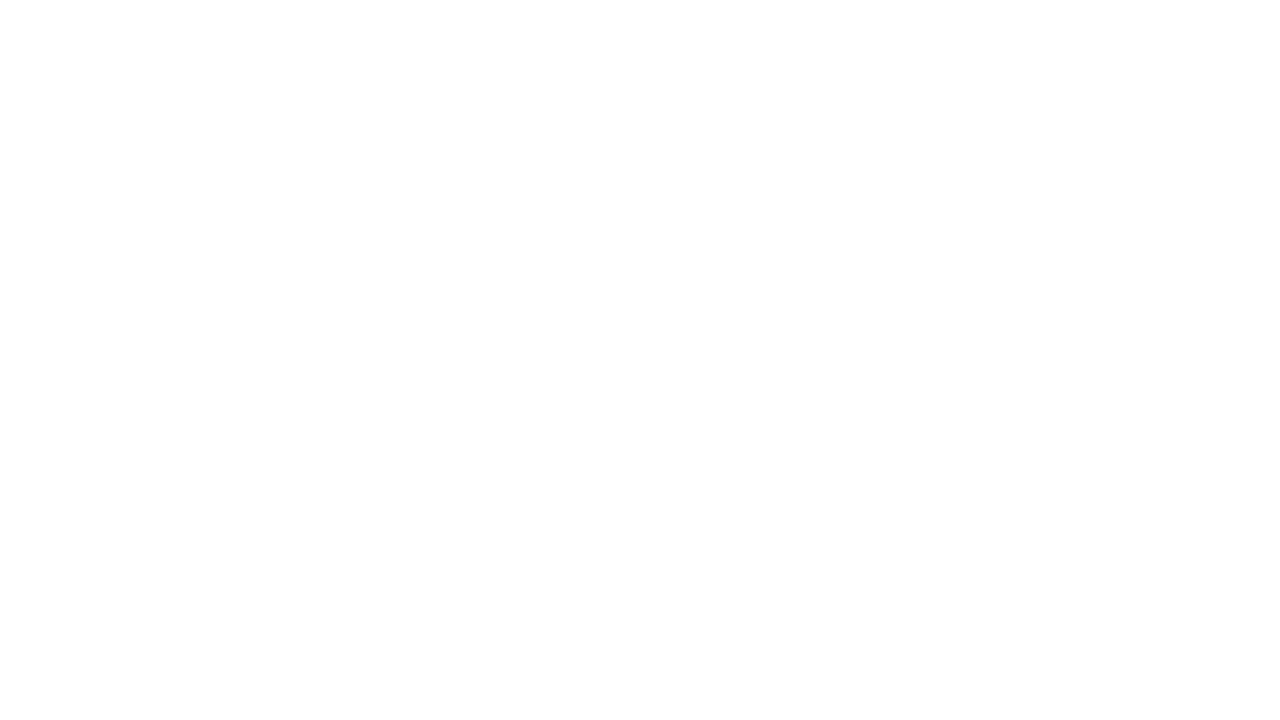

Search dialog closed and input field is hidden
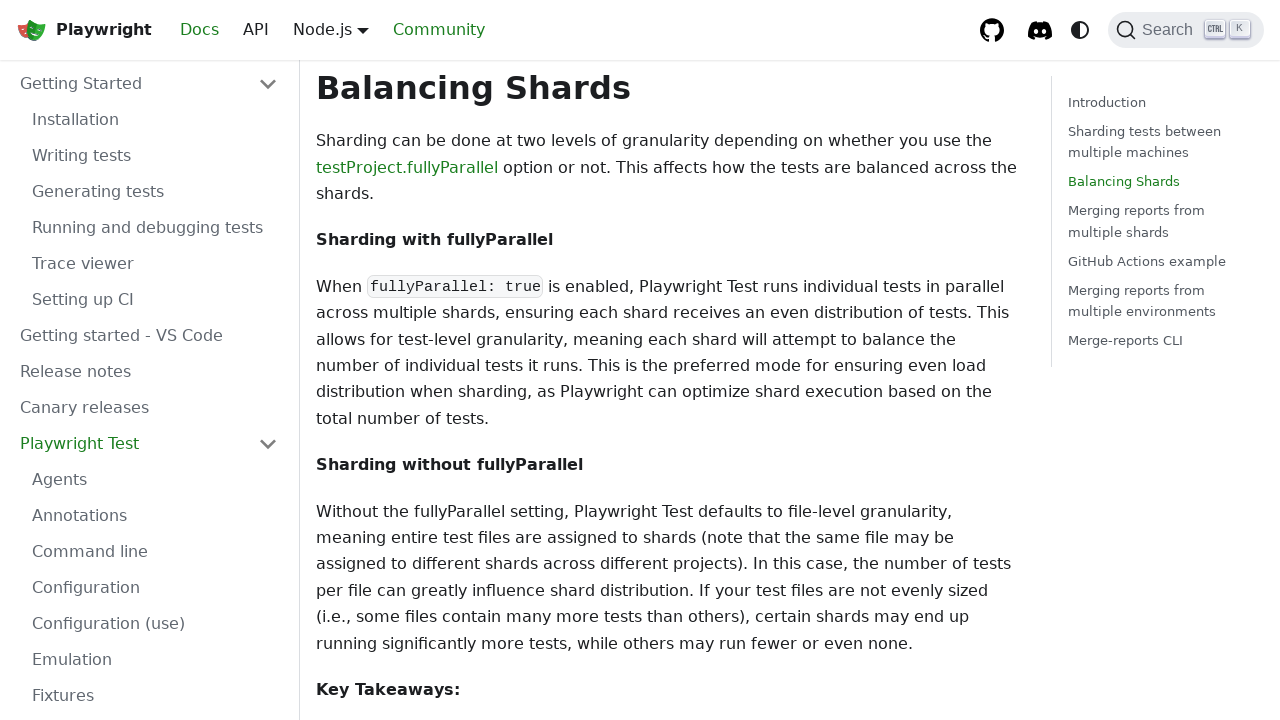

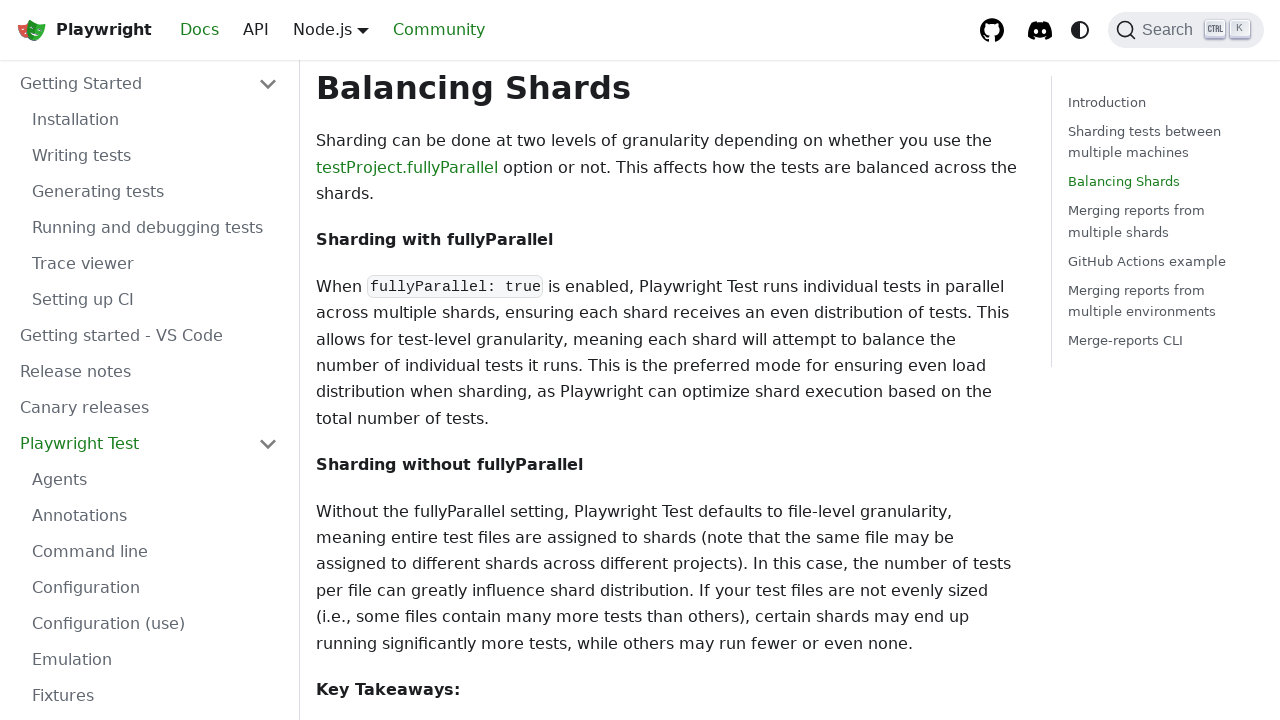